Navigates to YouTube homepage

Starting URL: https://youtube.com

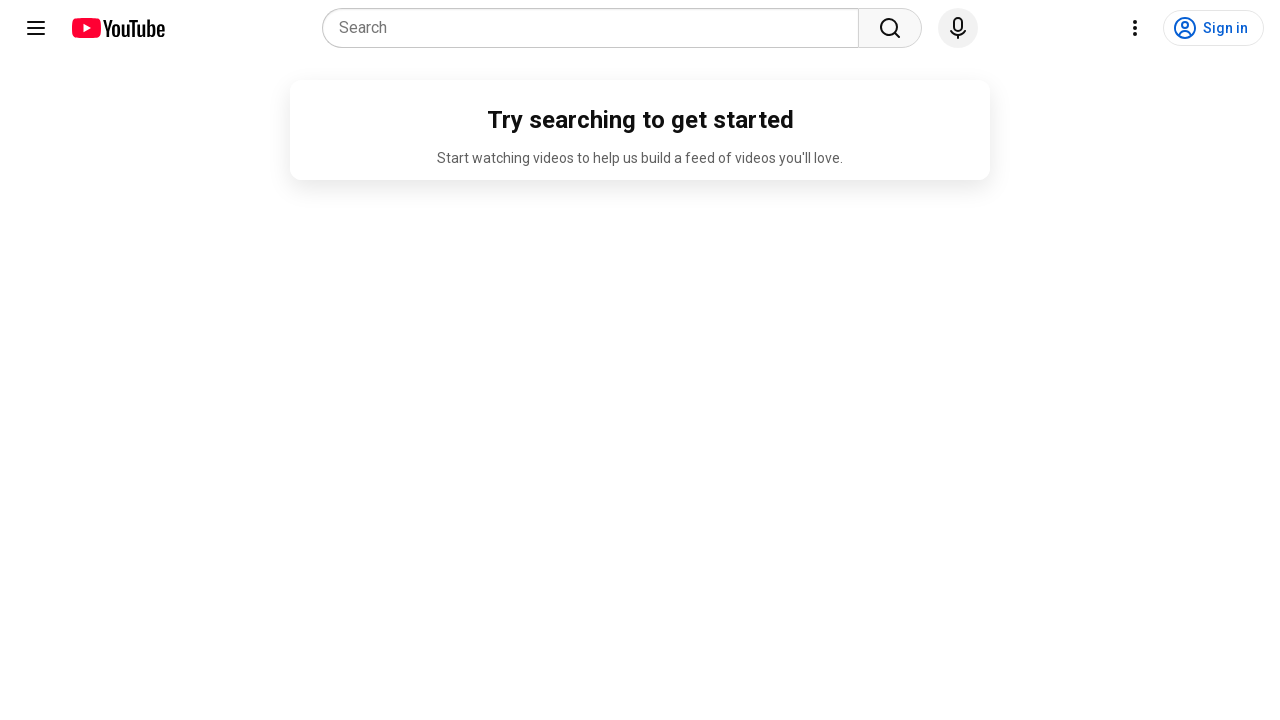

Navigated to YouTube homepage at https://youtube.com
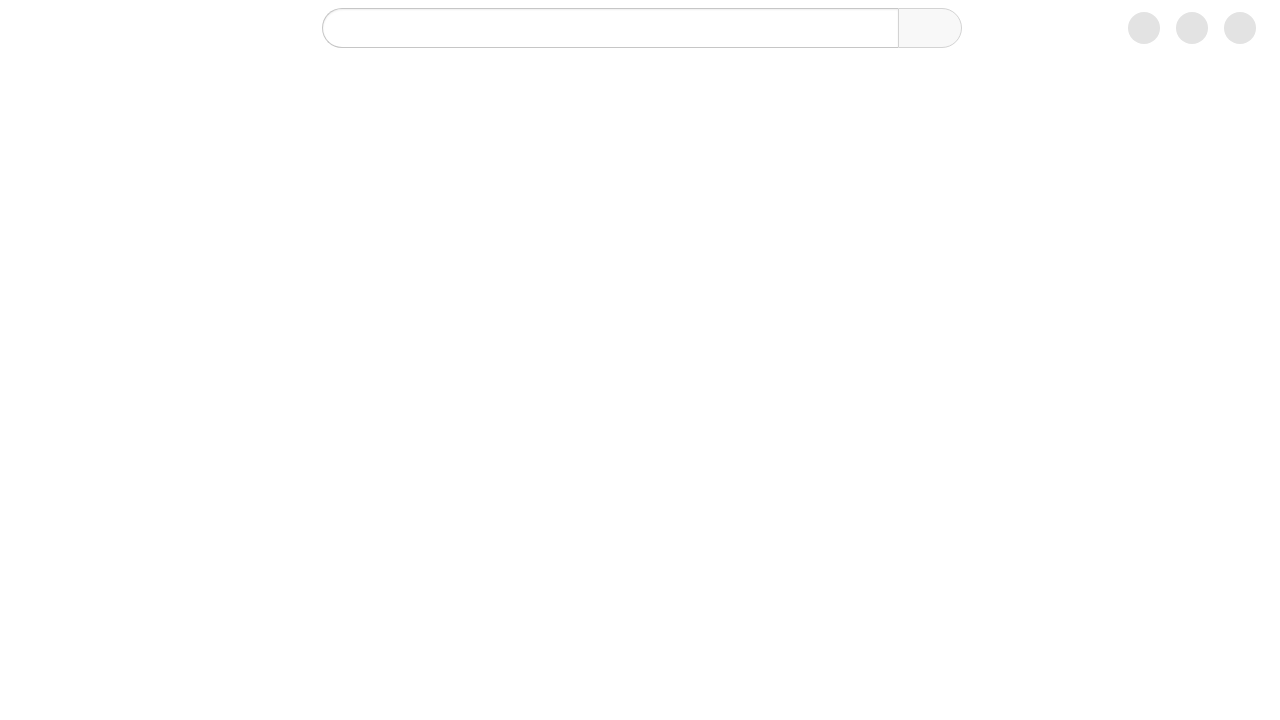

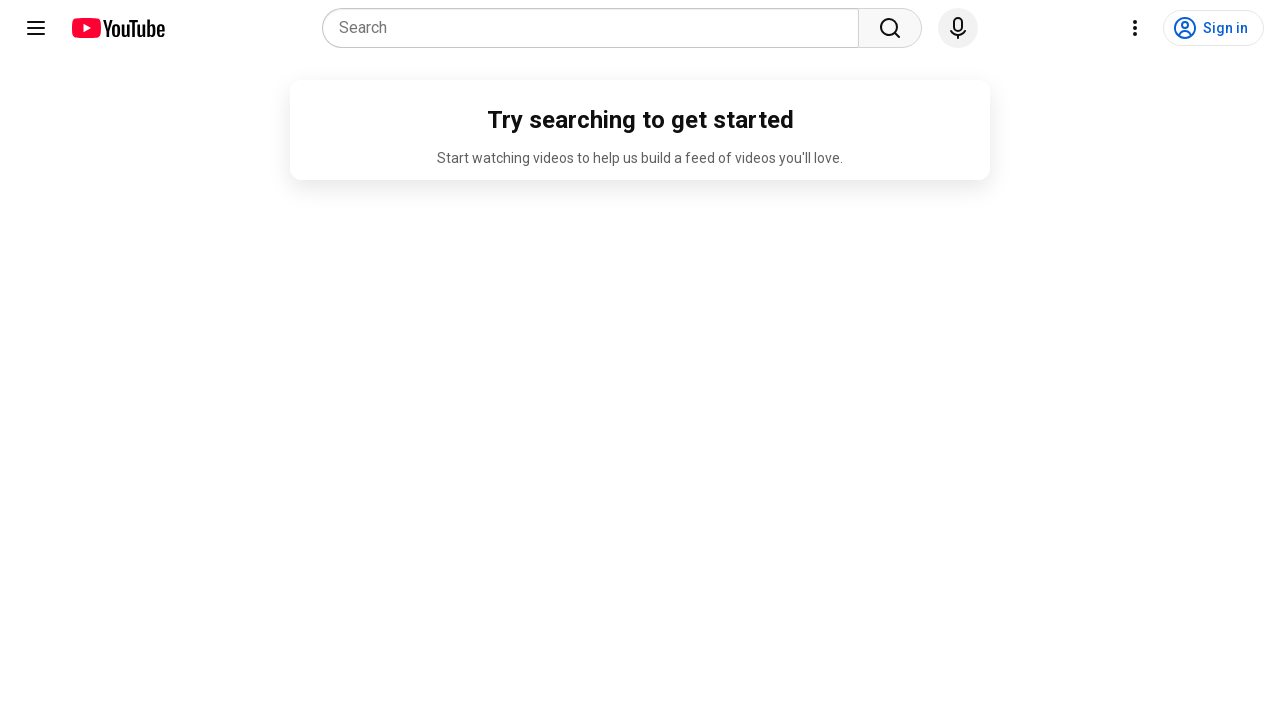